Tests the waifu generator website by clicking through the generation steps to create an anime character portrait

Starting URL: https://waifulabs.com/generate

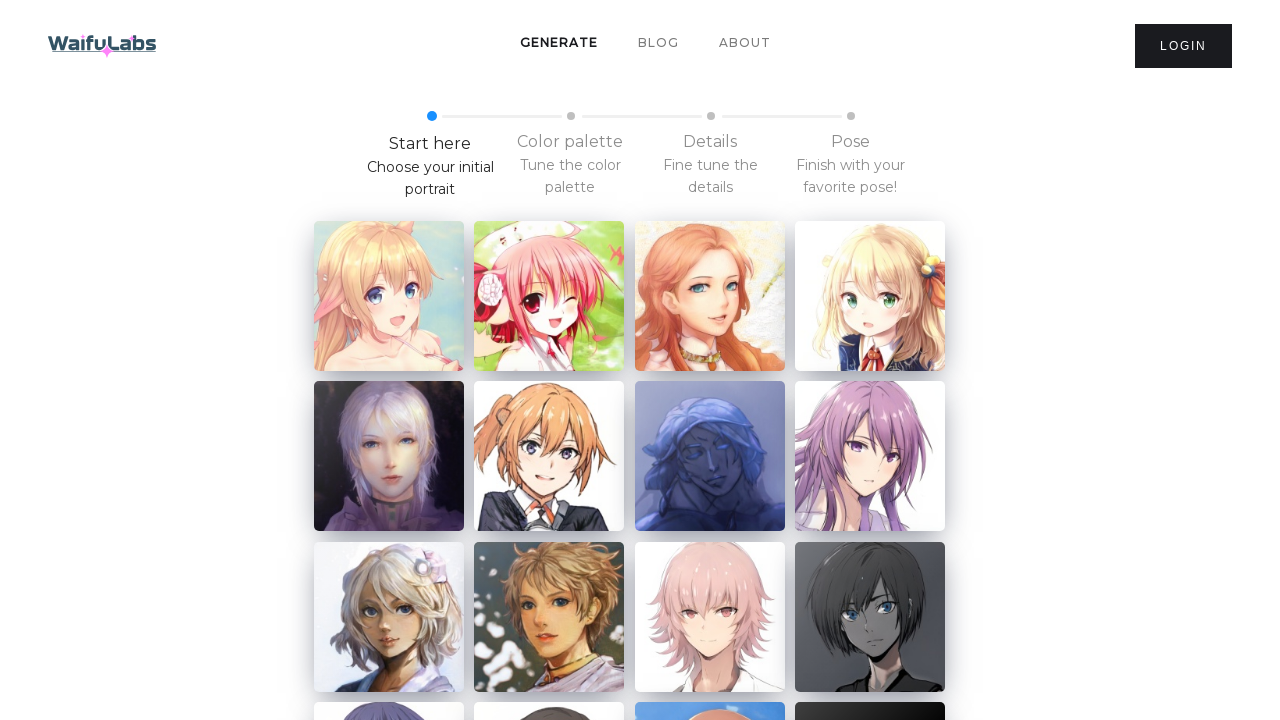

Waited for initial portrait selection element to load
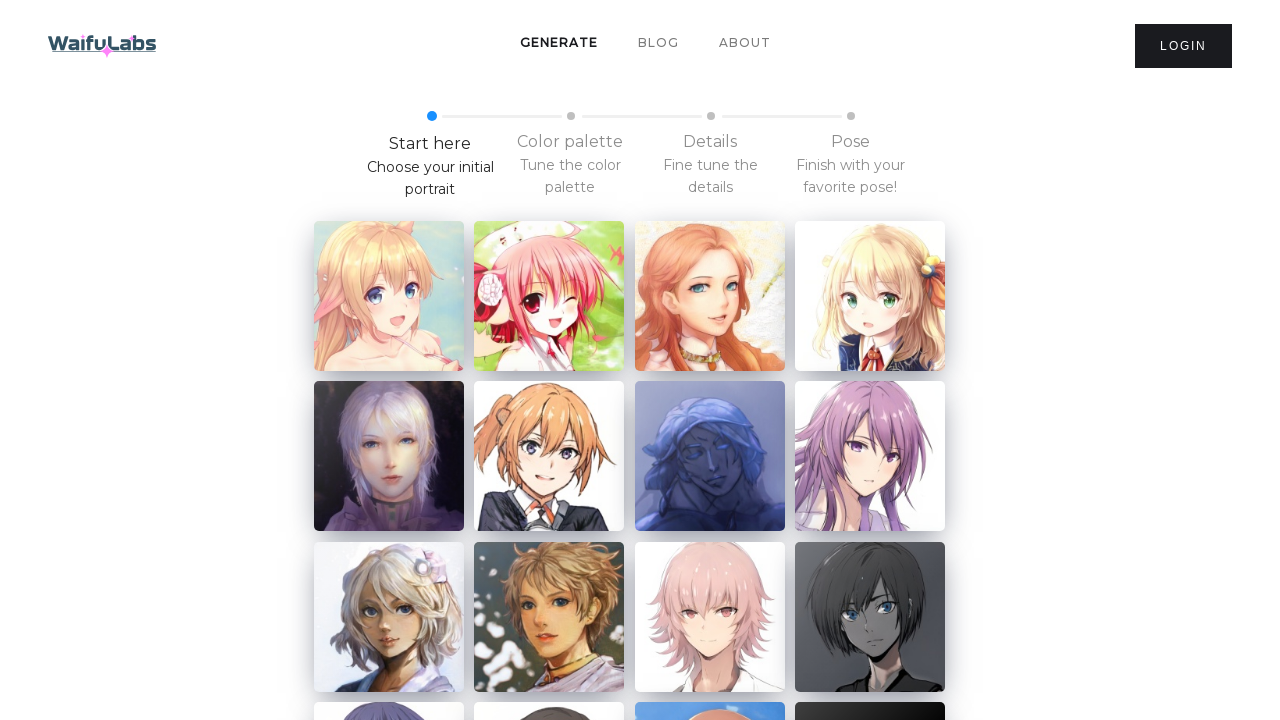

Clicked initial portrait selection at (549, 296) on xpath=/html/body/div/div/div/div[2]/div/div[2]
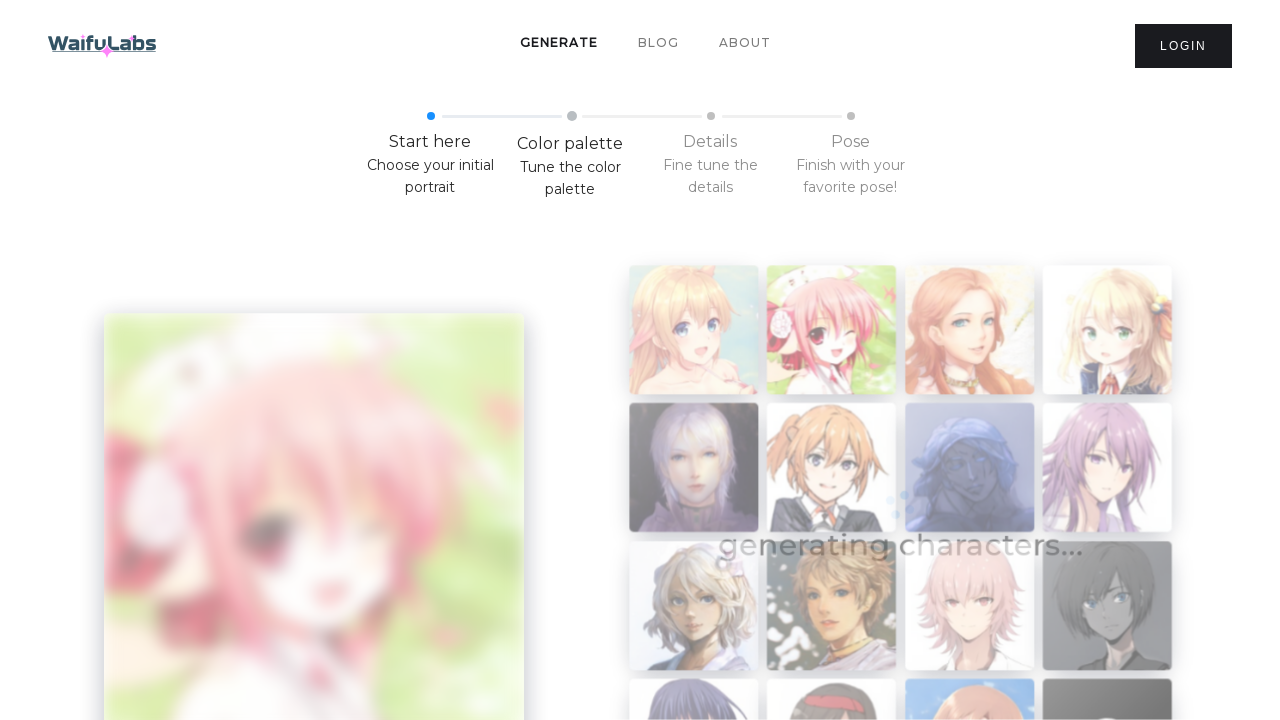

Clicked first additional selection option at (844, 368) on xpath=/html/body/div/div/div/div[3]/div/div[2]
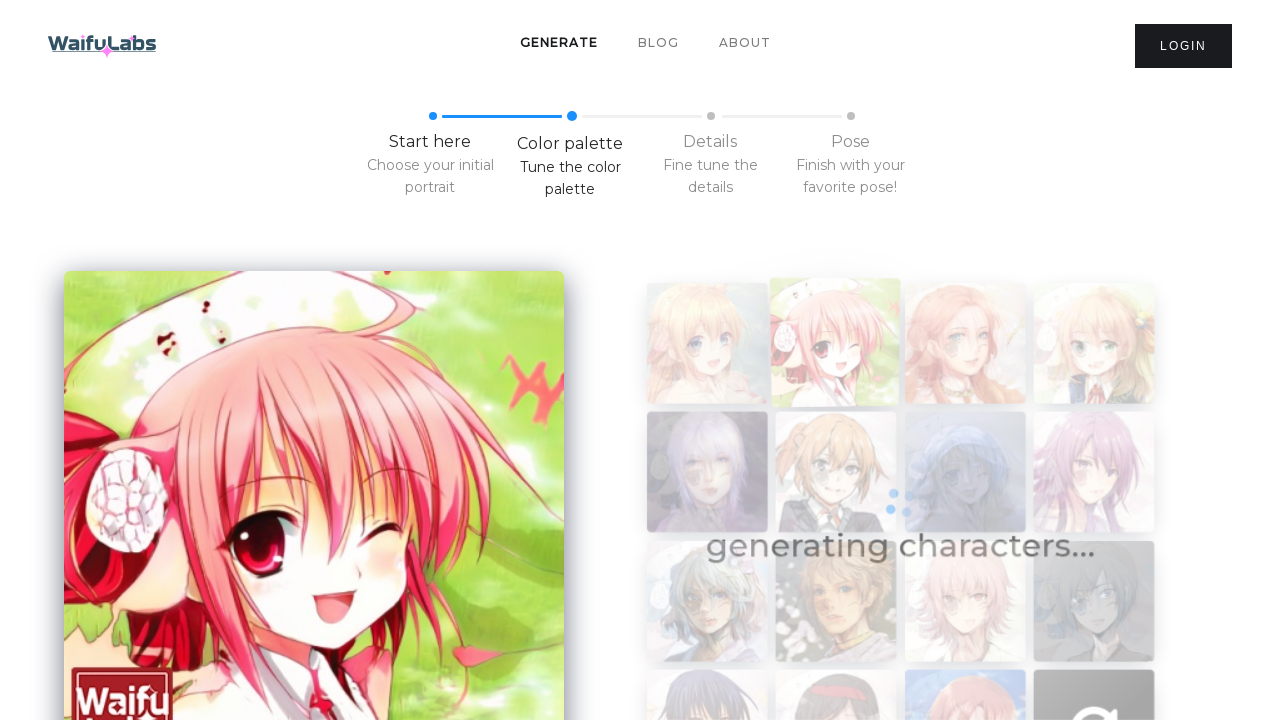

Clicked second additional selection option at (820, 296) on xpath=/html/body/div/div/div/div[3]/div/div[2]
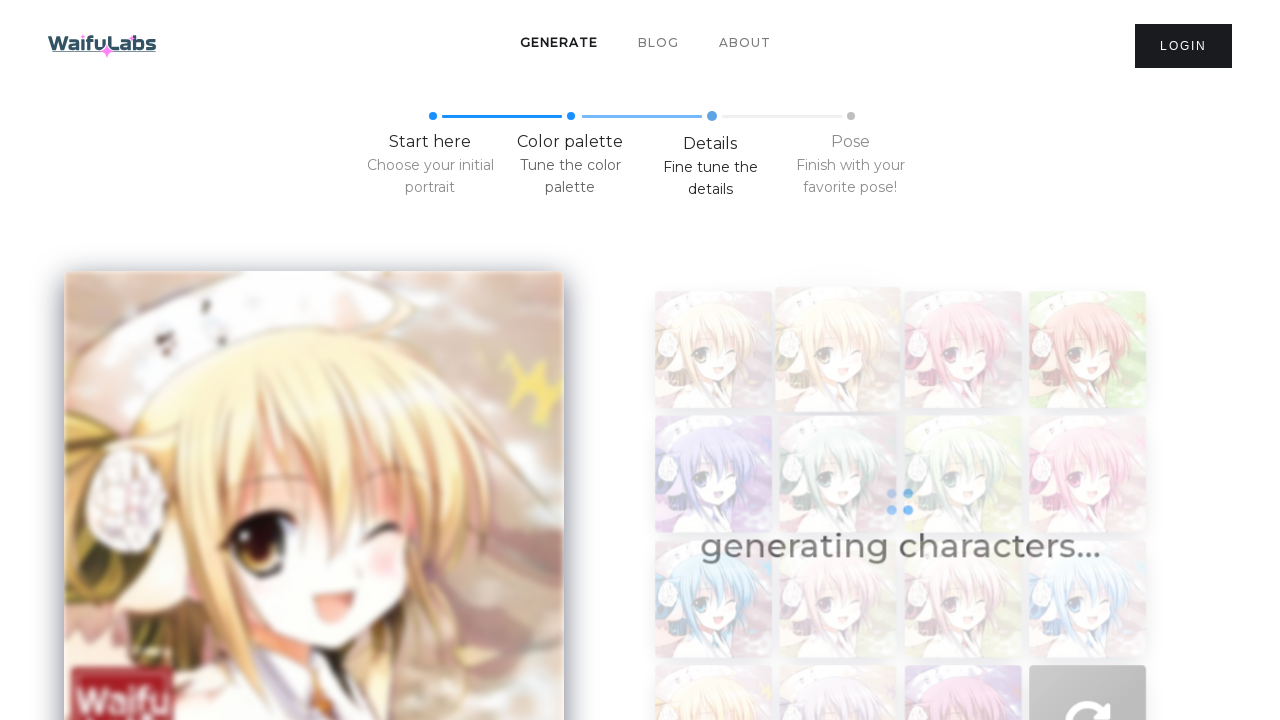

Clicked third additional selection option at (844, 368) on xpath=/html/body/div/div/div/div[3]/div/div[2]
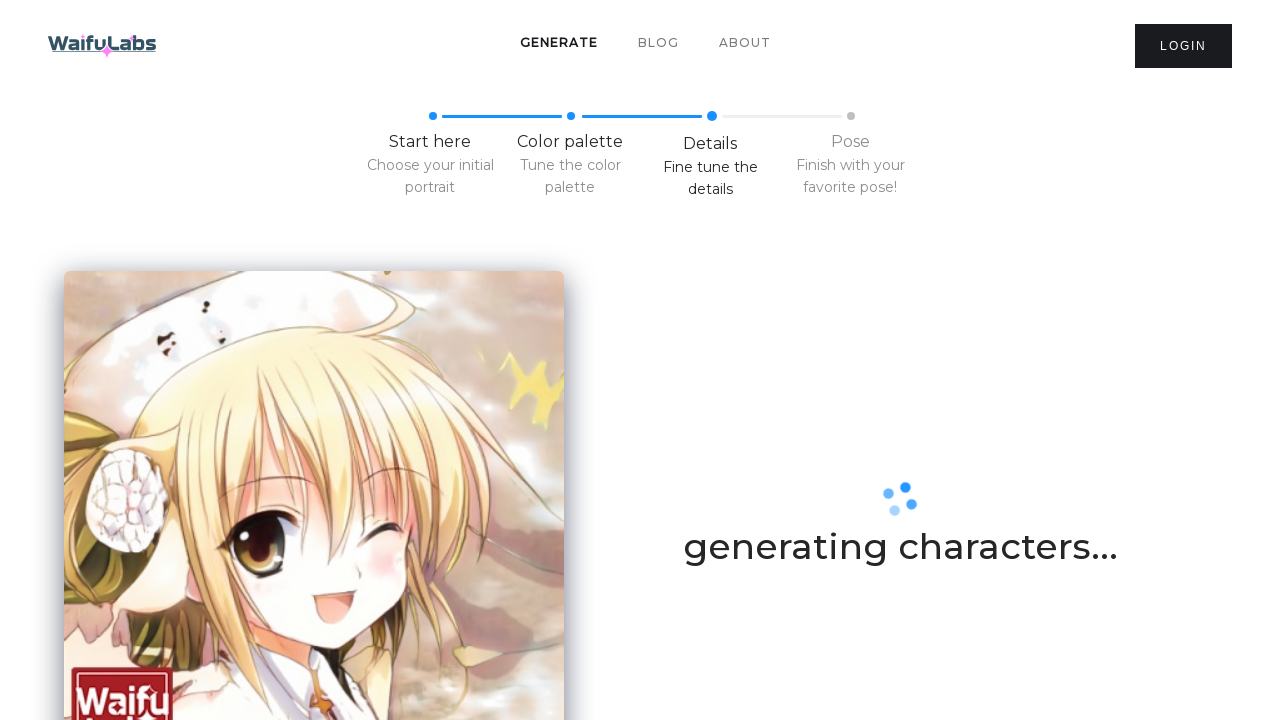

Final anime character portrait image loaded
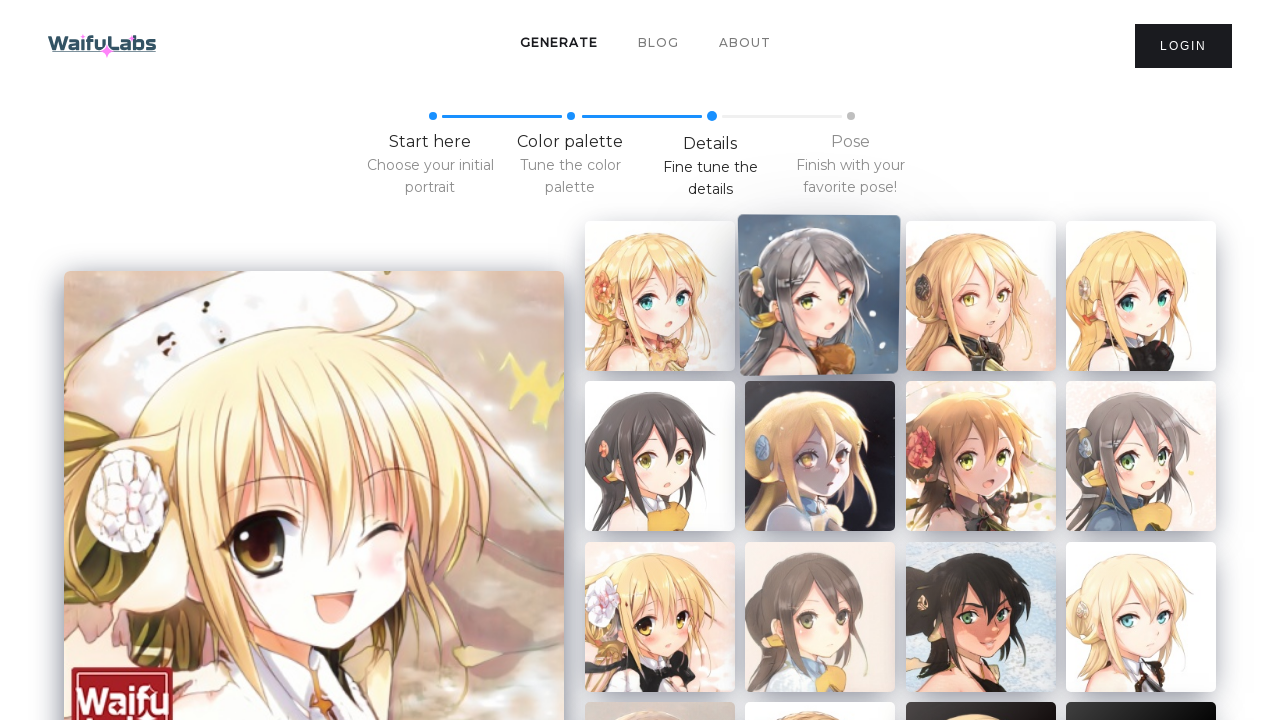

Waited 2 seconds for final rendering
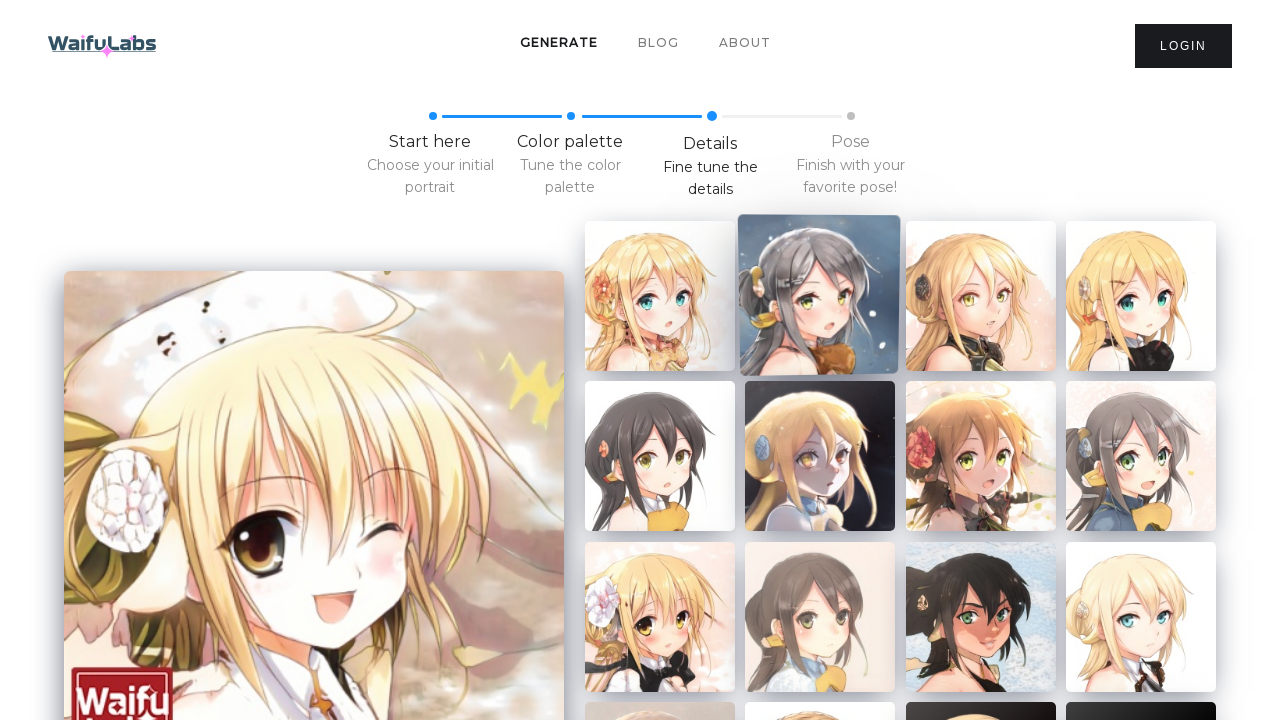

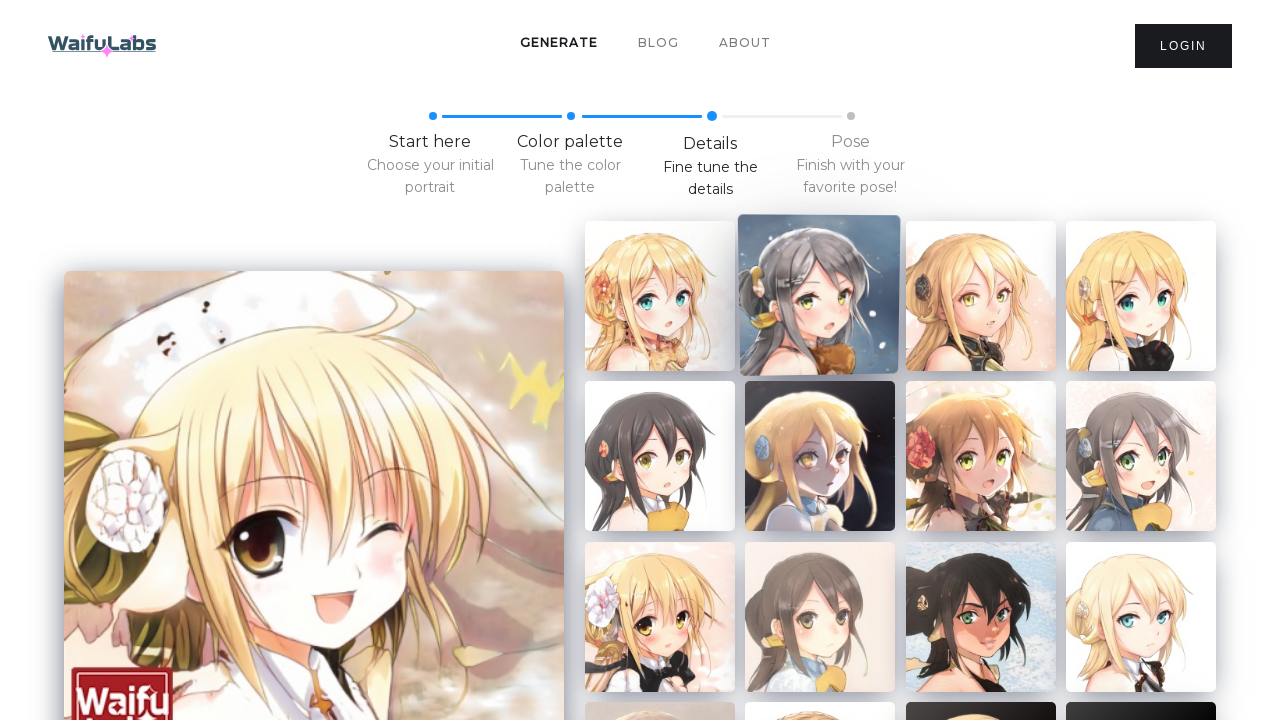